Tests JavaScript alert handling by clicking a button to trigger an alert and accepting it

Starting URL: https://the-internet.herokuapp.com/javascript_alerts

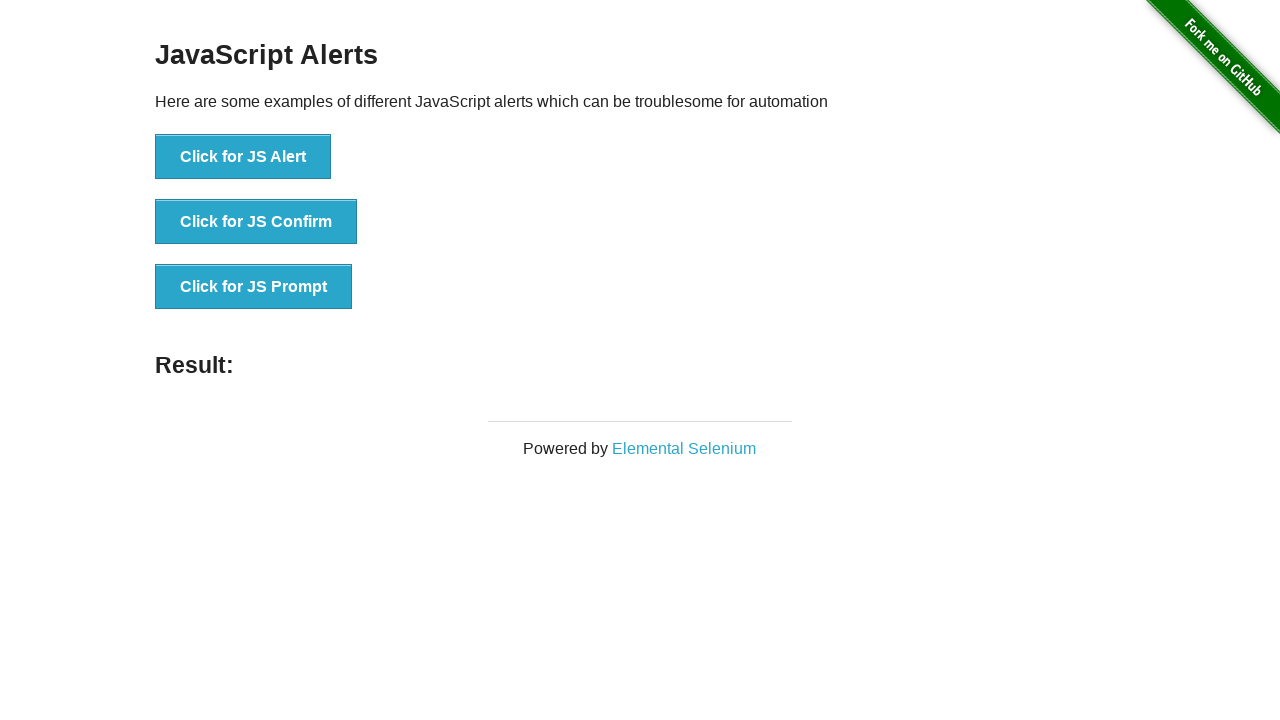

Clicked button to trigger JavaScript alert at (243, 157) on xpath=//button[normalize-space()='Click for JS Alert']
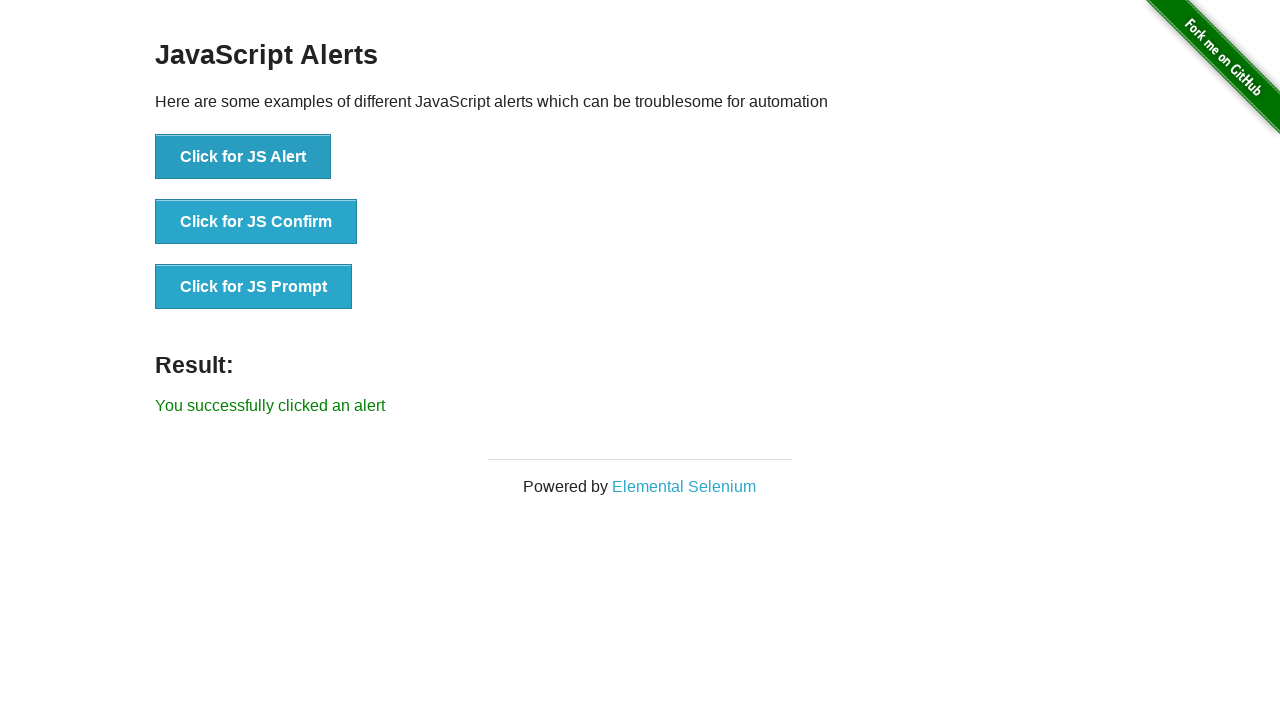

Set up event listener to accept JavaScript dialogs
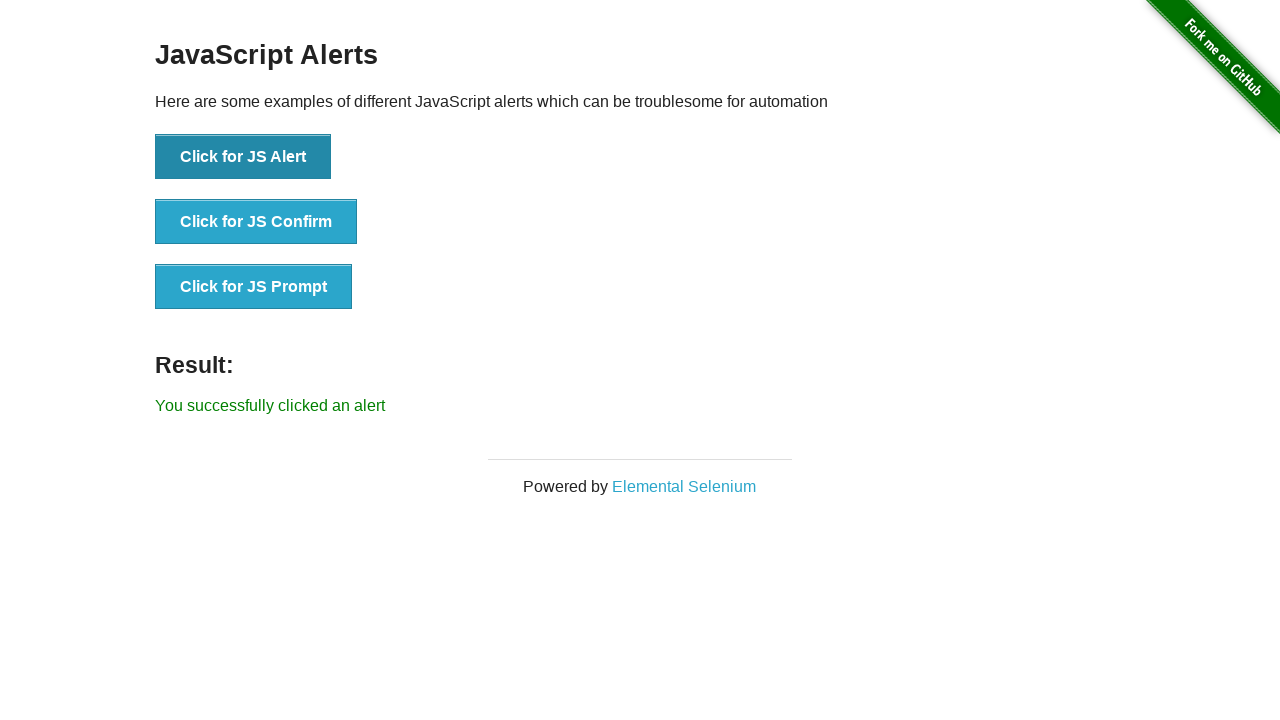

Clicked button again to trigger alert with handler ready at (243, 157) on xpath=//button[normalize-space()='Click for JS Alert']
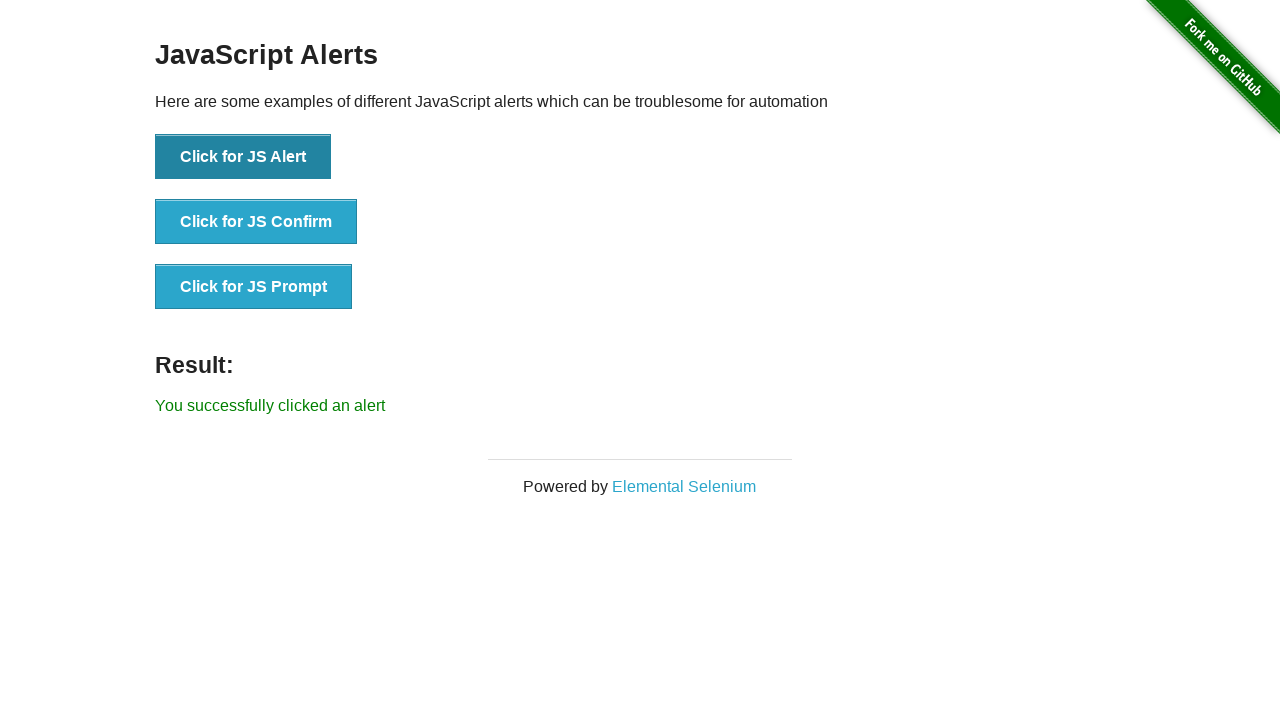

Verified success message 'You successfully clicked an alert' appeared
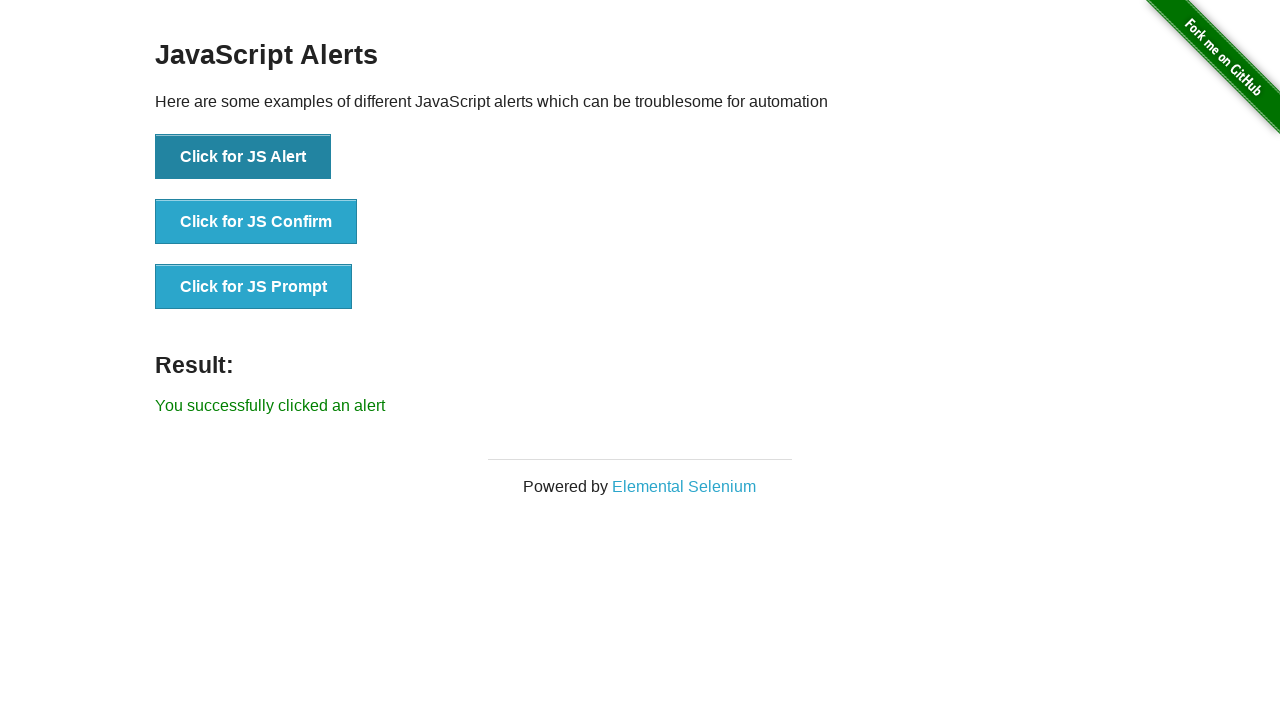

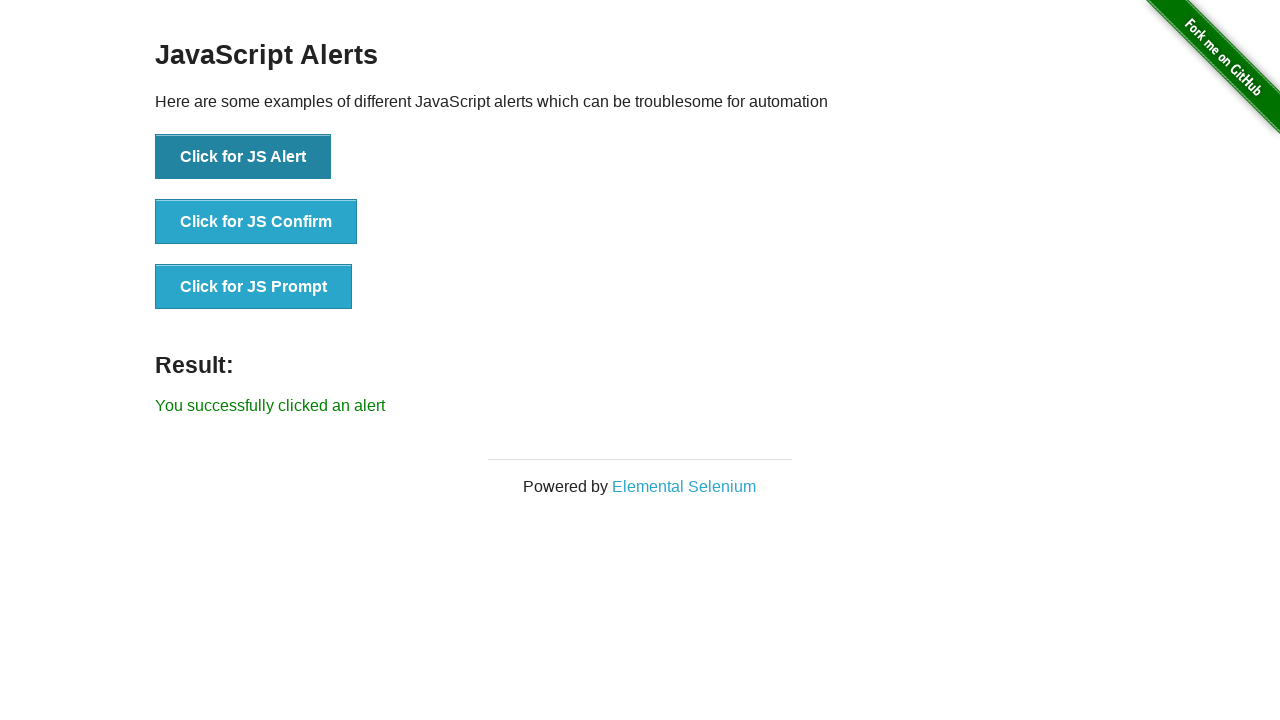